Tests drag and drop functionality within an iframe on the jQuery UI demo page by dragging an element and dropping it onto a target

Starting URL: http://jqueryui.com/droppable

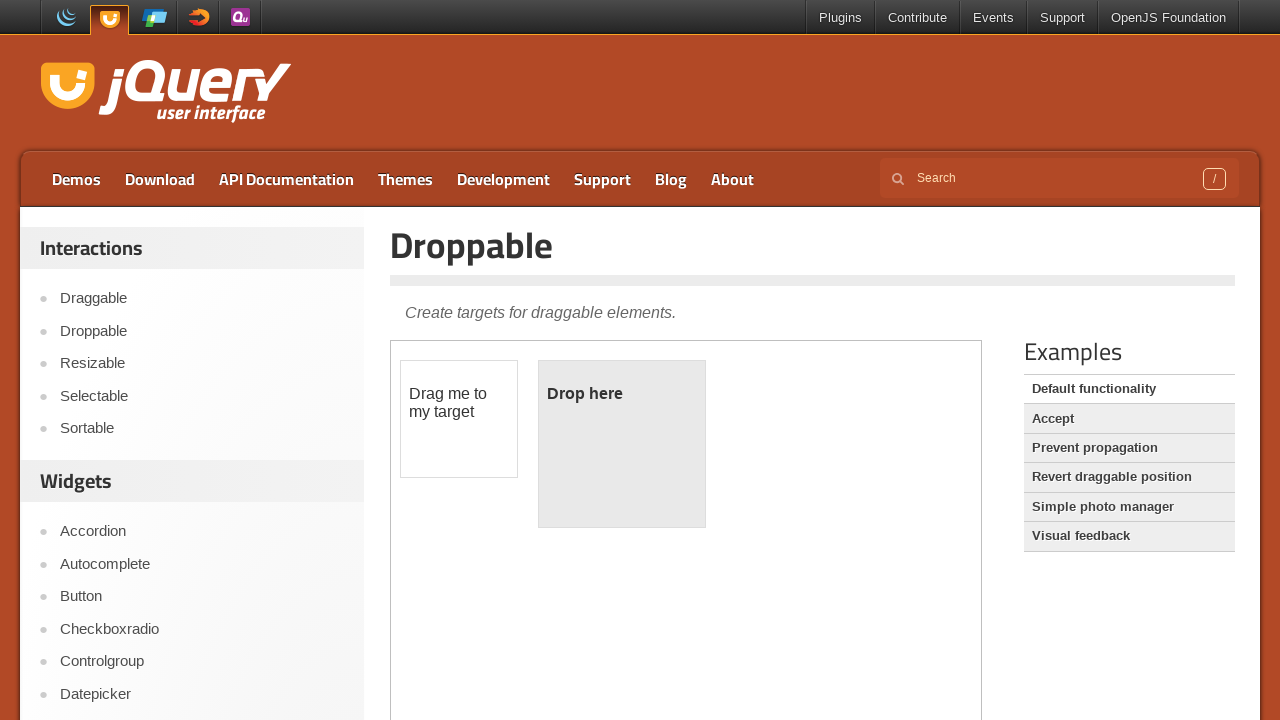

Navigated to jQuery UI droppable demo page
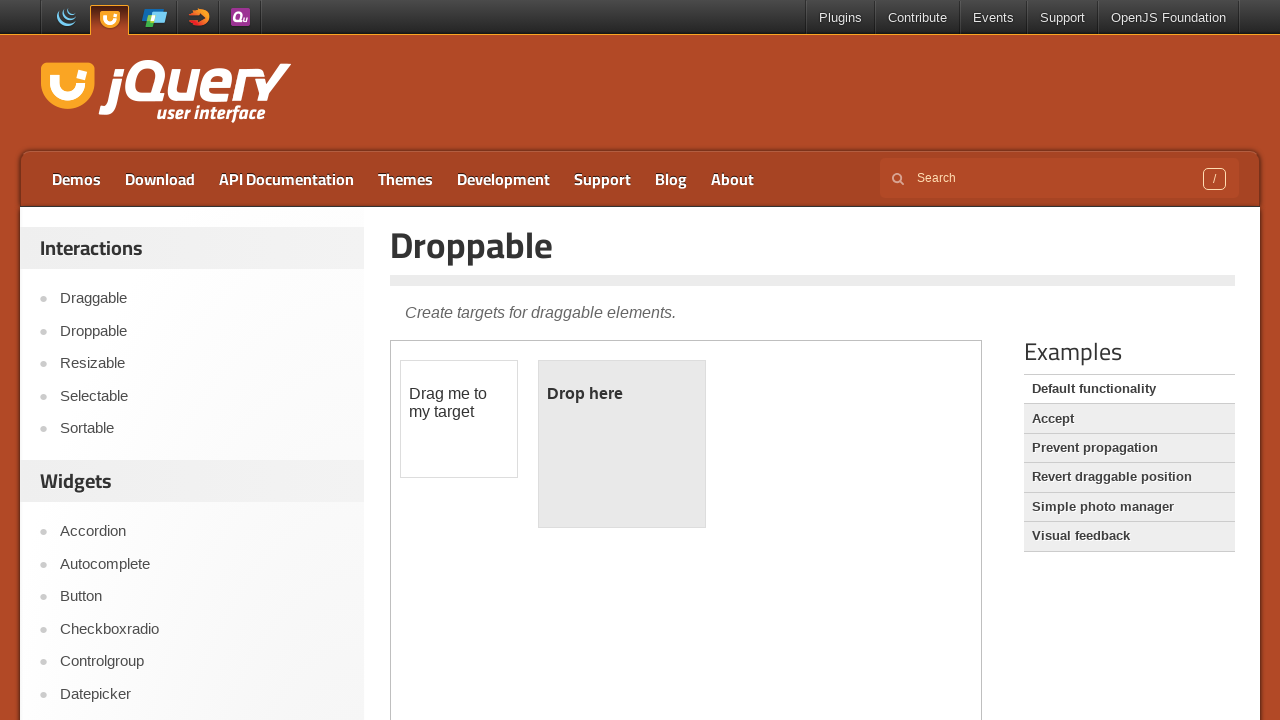

Located demo iframe
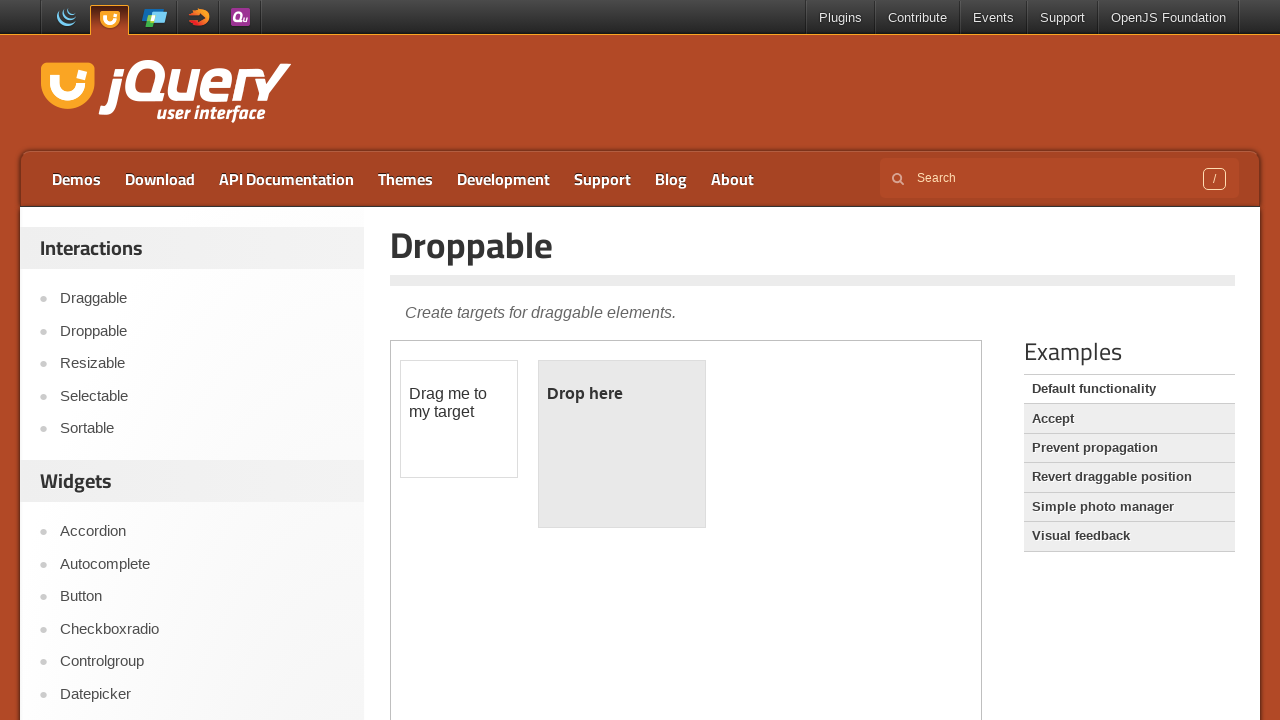

Located draggable element
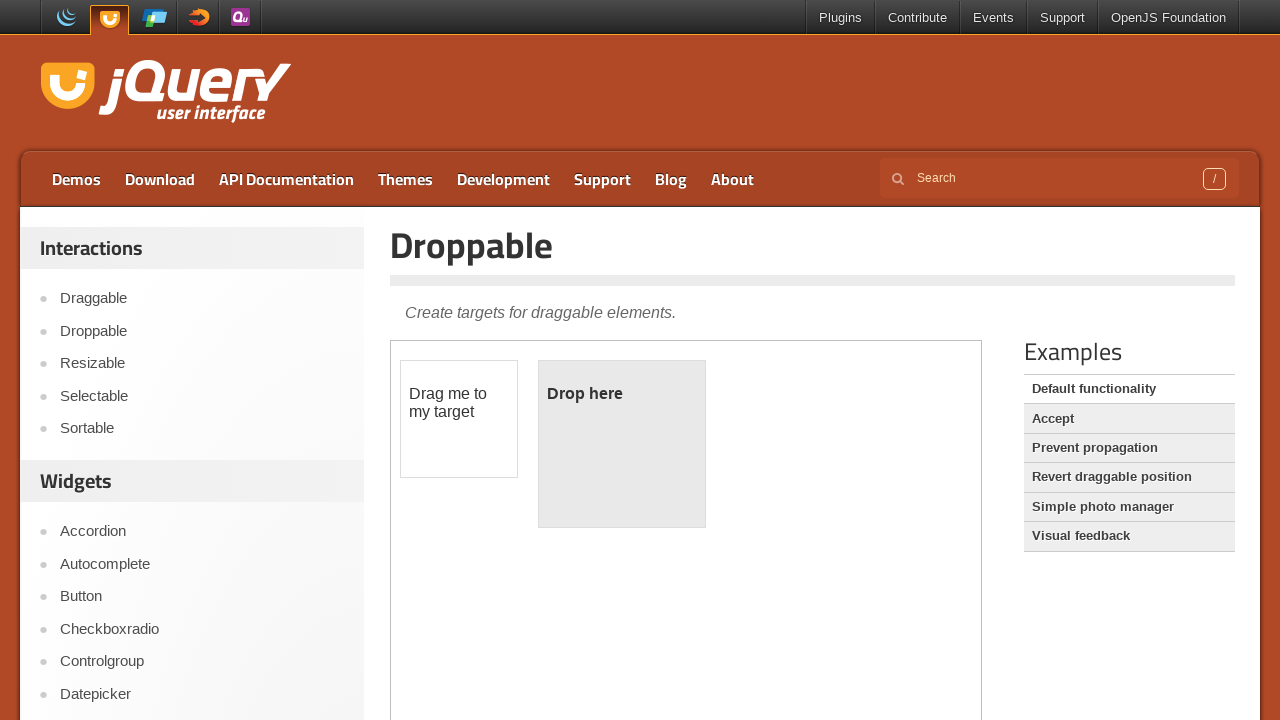

Located droppable target element
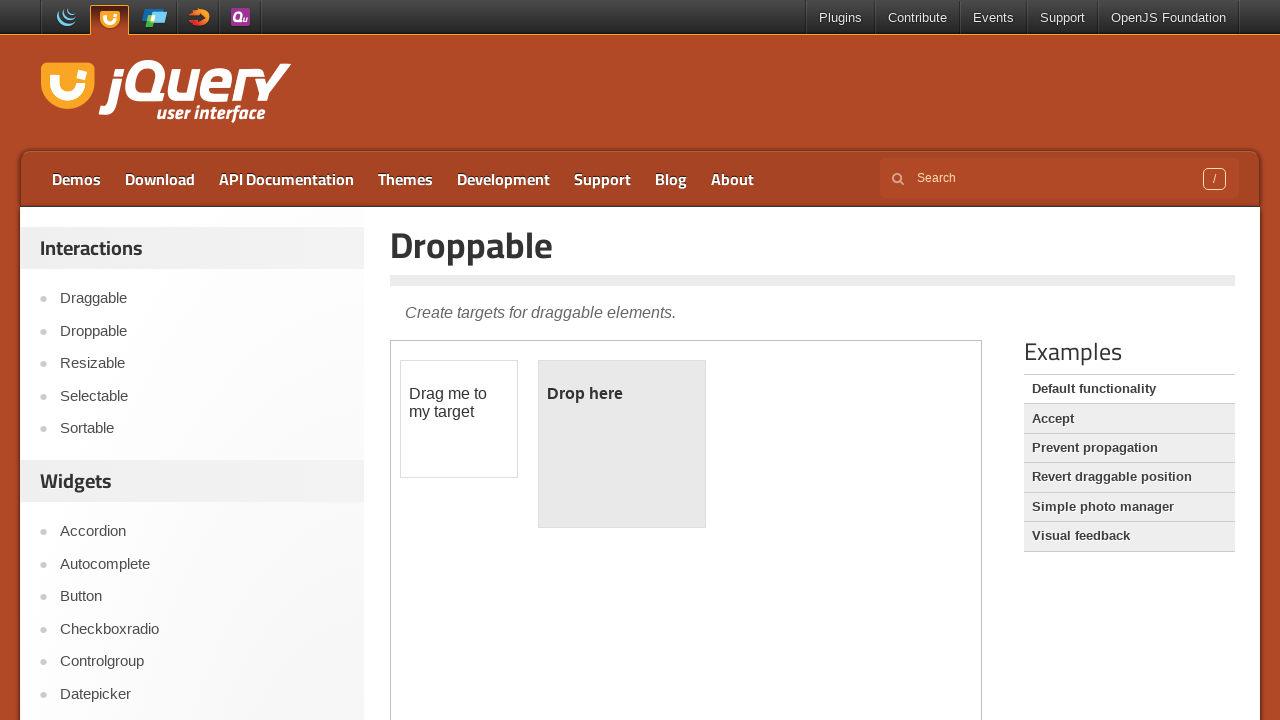

Dragged draggable element onto droppable target at (622, 444)
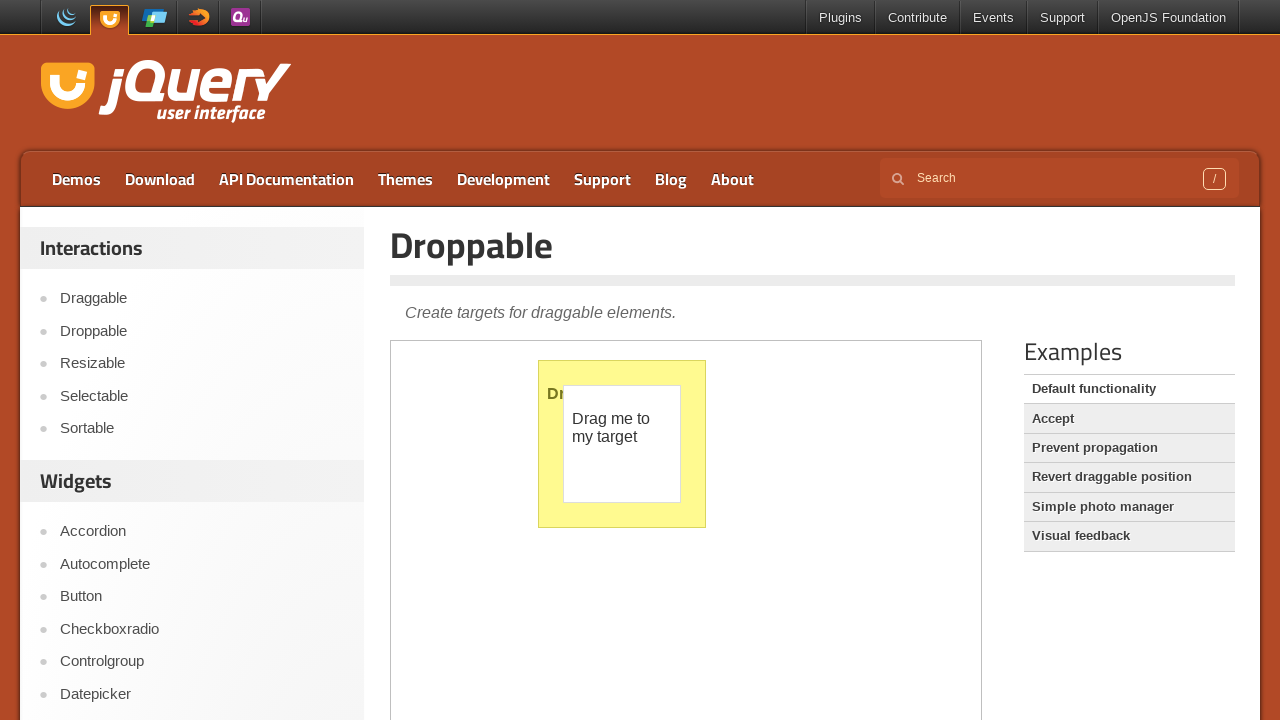

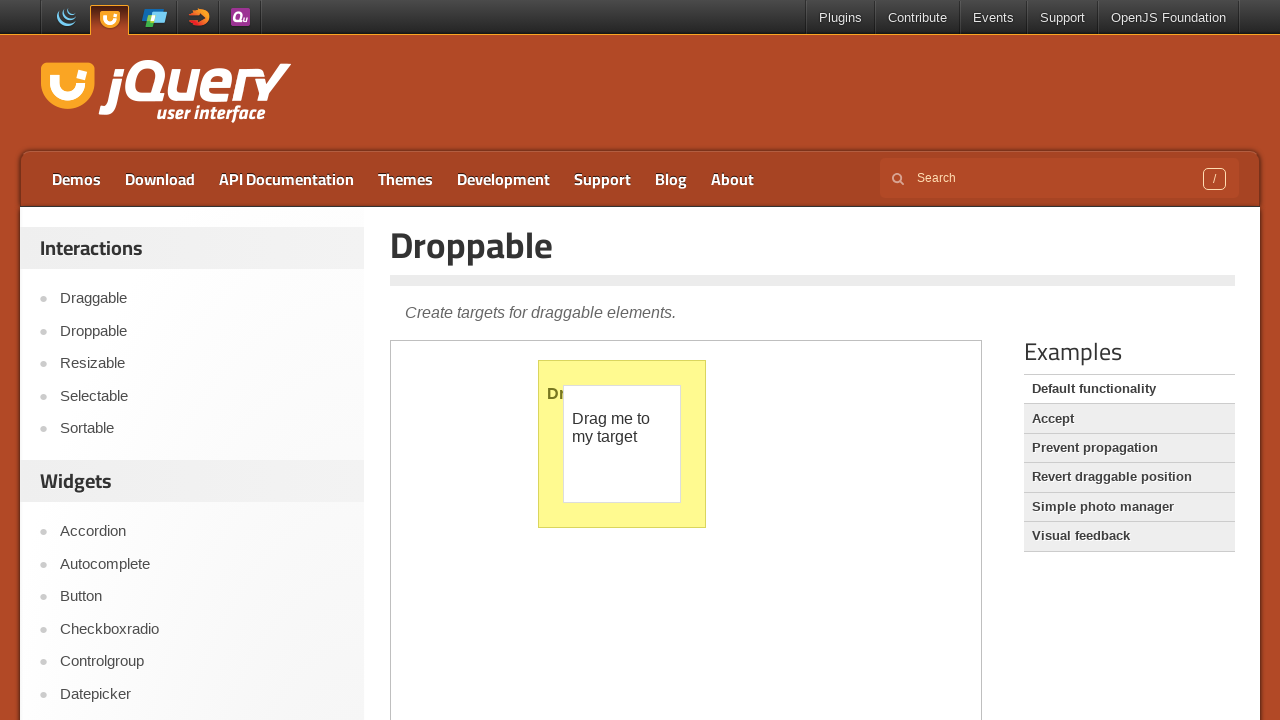